Navigates to skribbl.io, sets a player name, and creates a new game lobby

Starting URL: https://skribbl.io/

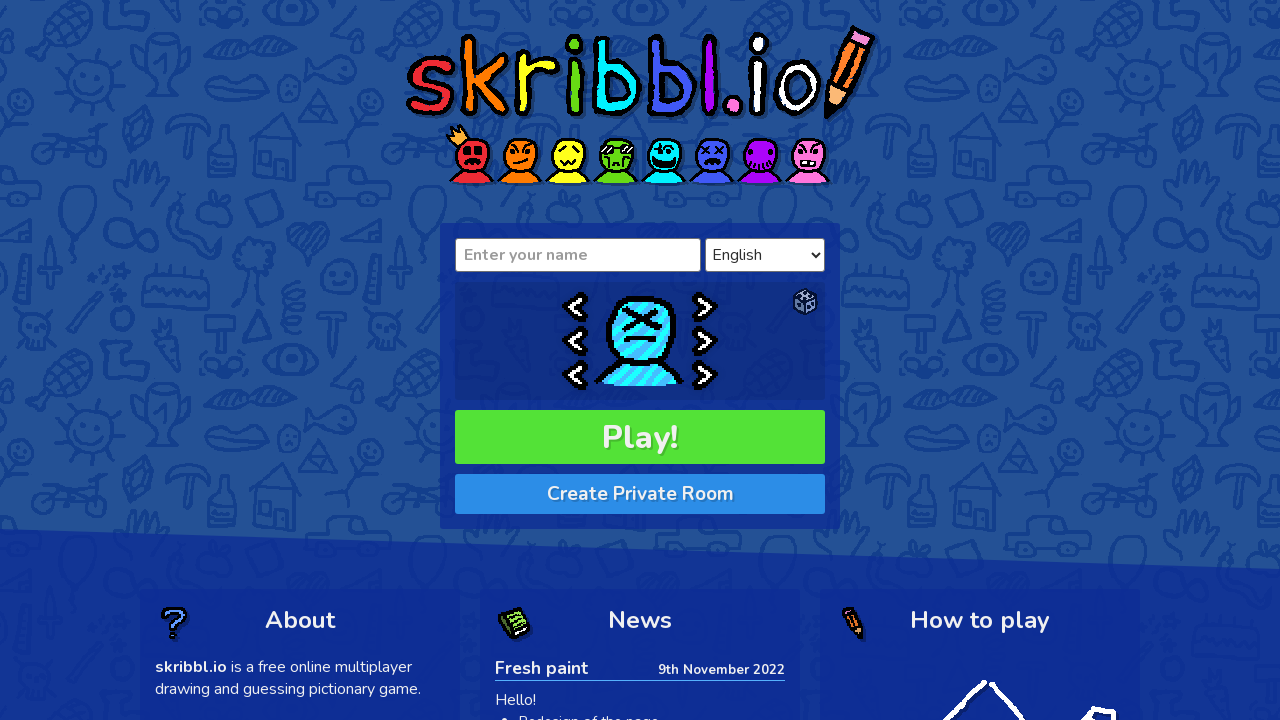

Filled player name field with 'skribblio-bot-472' on .input-name
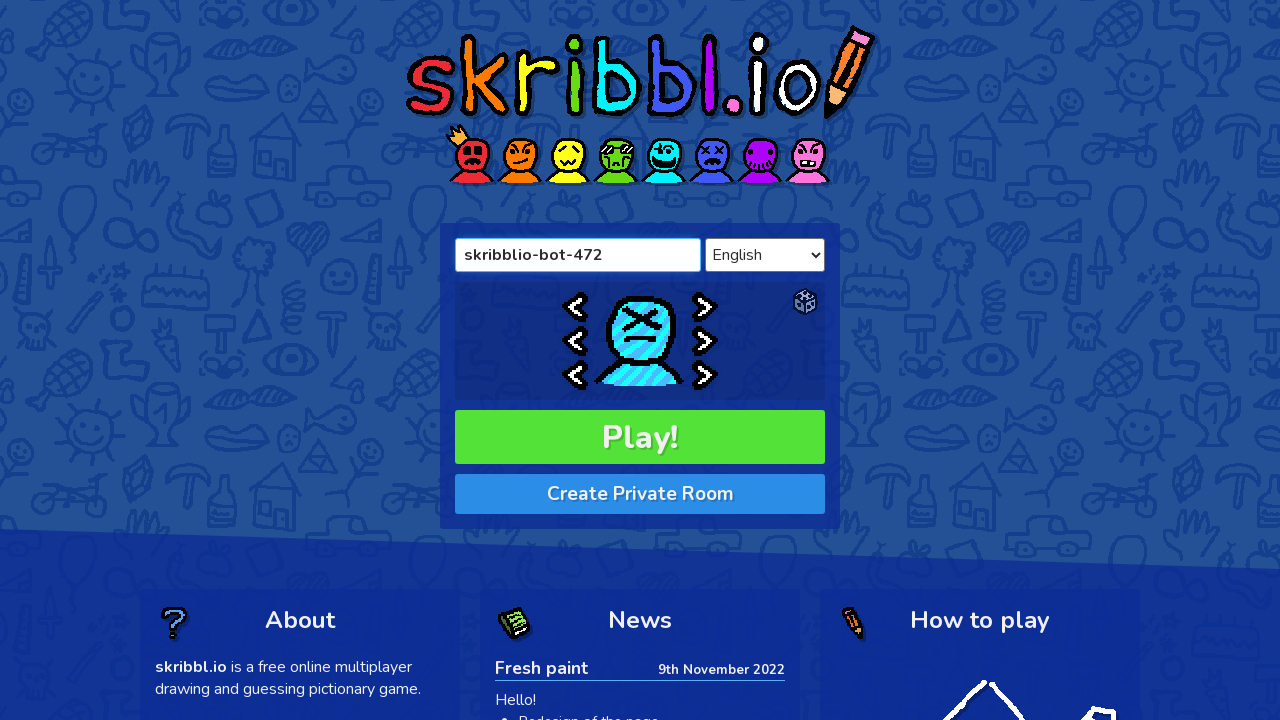

Clicked create lobby button at (640, 494) on .button-create
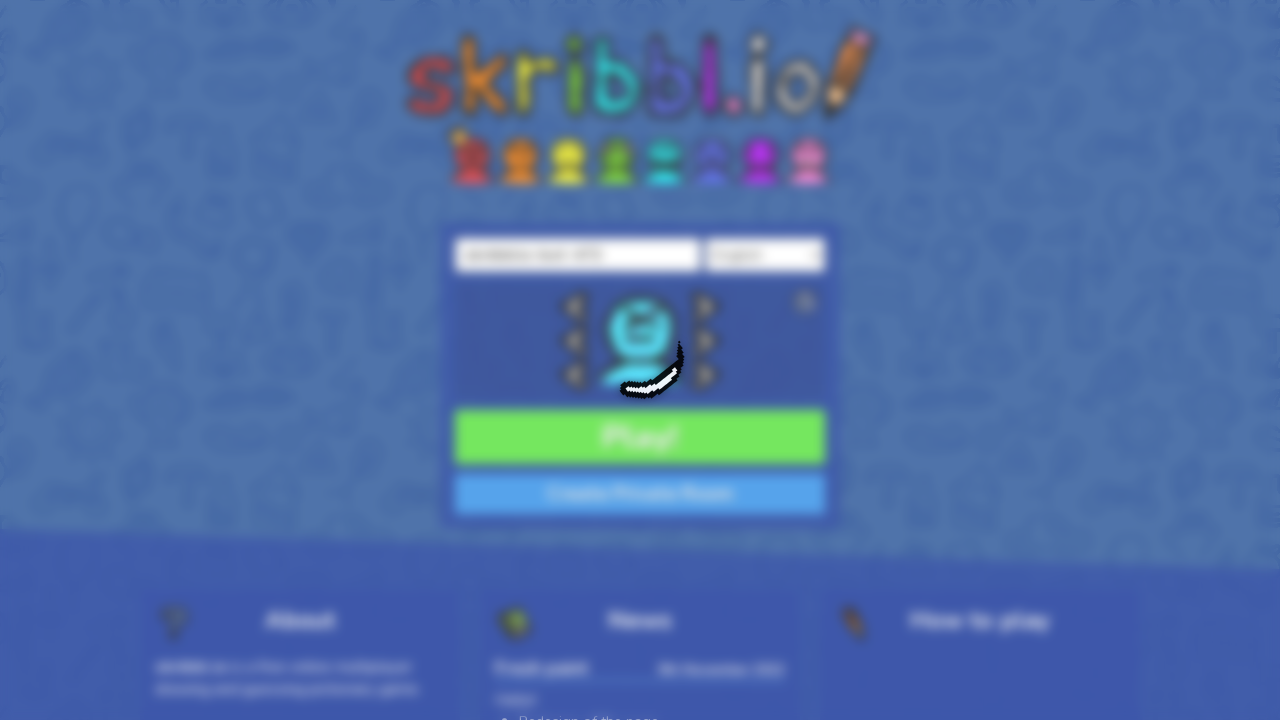

Waited for lobby to be created (waiting description appeared)
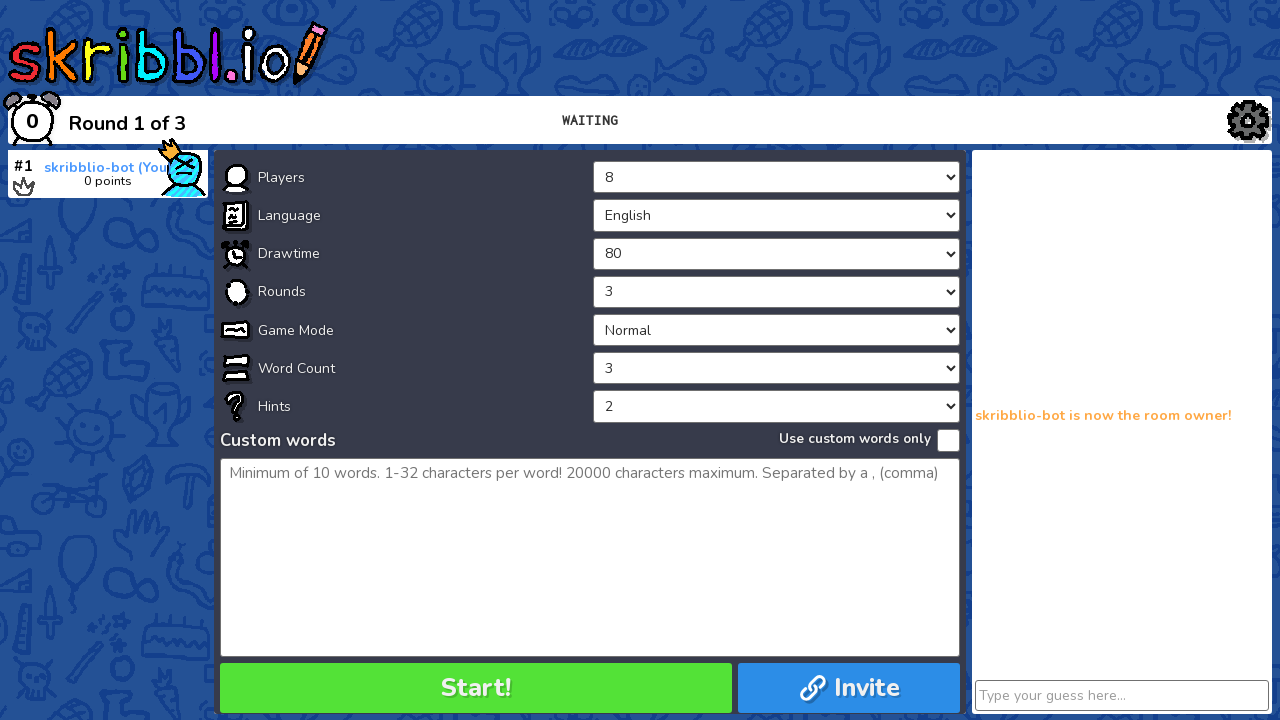

Waited for settings to become visible and clickable
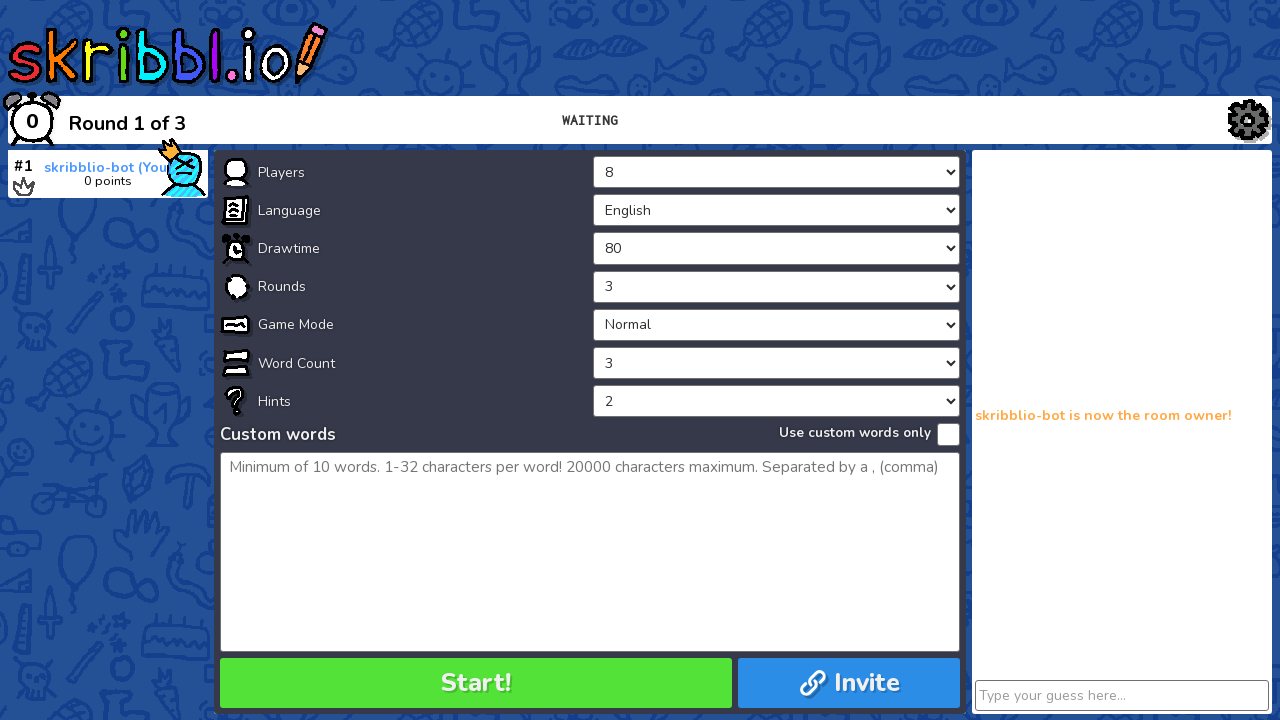

Clicked custom words only checkbox at (948, 435) on #item-settings-customwordsonly
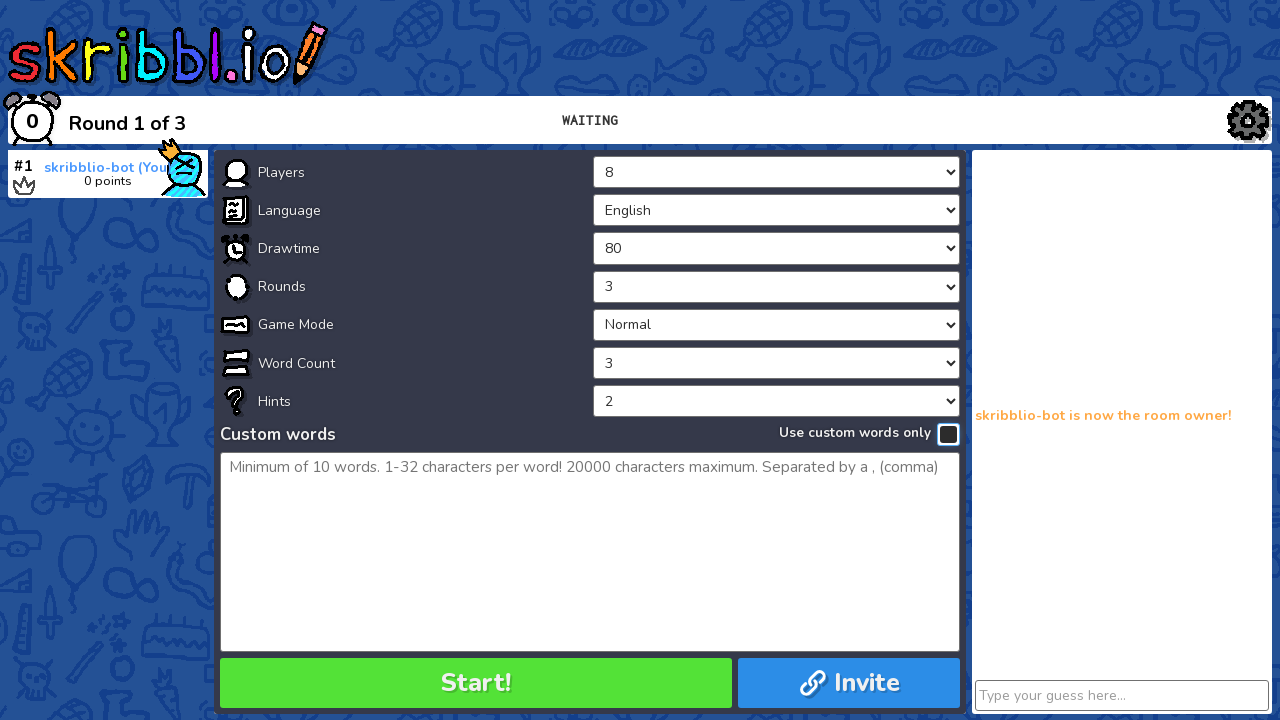

Clicked on custom words textarea at (590, 552) on #item-settings-customwords
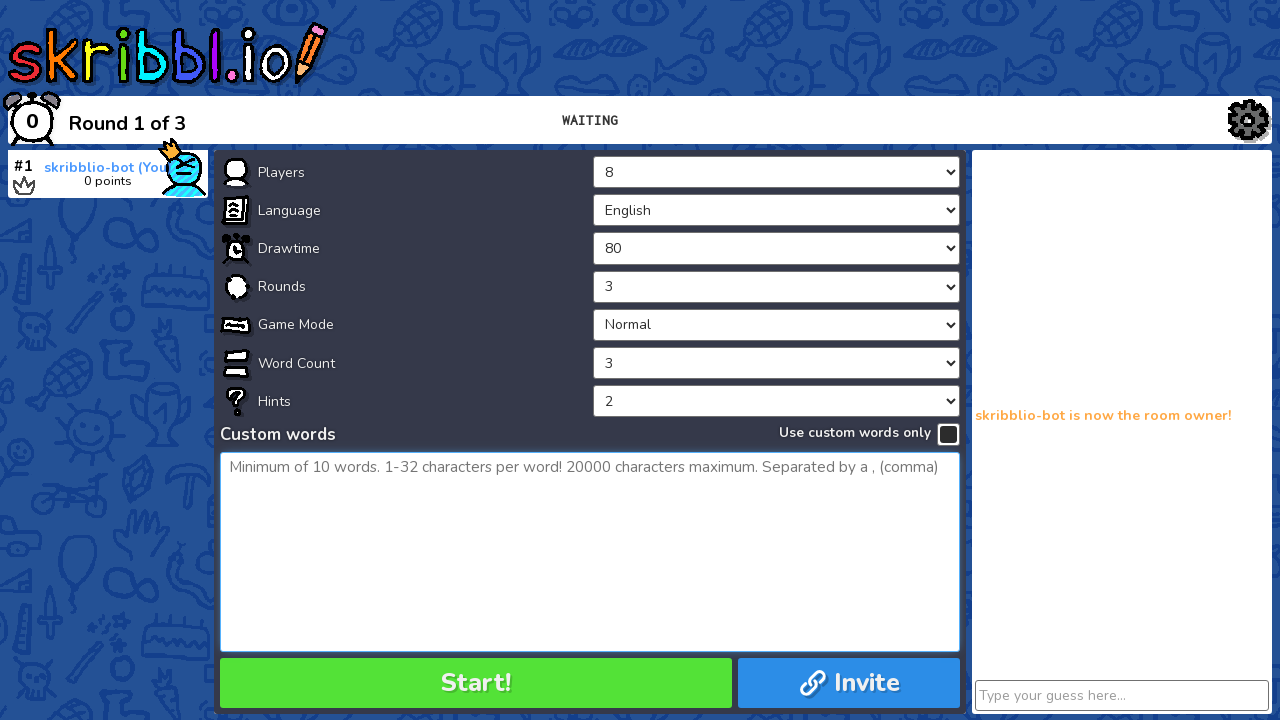

Entered custom words list: cat,dog,house,tree,sun,moon,star,fish,bird,apple on #item-settings-customwords
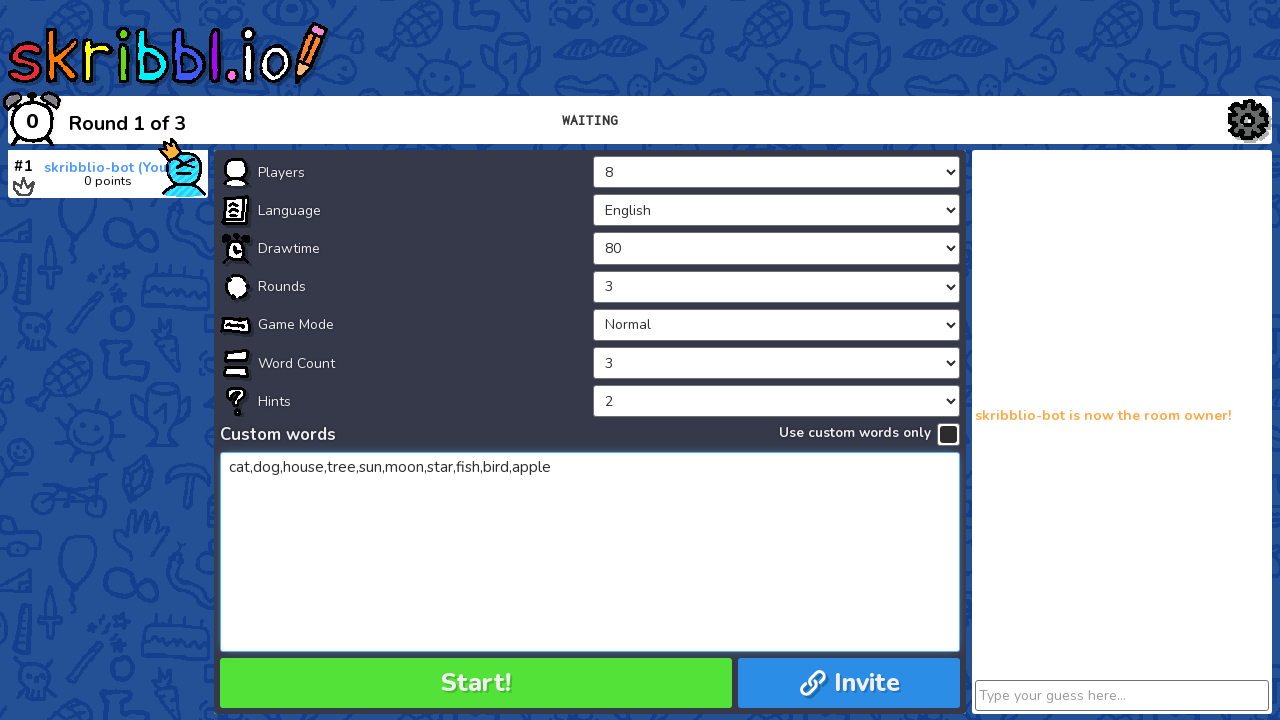

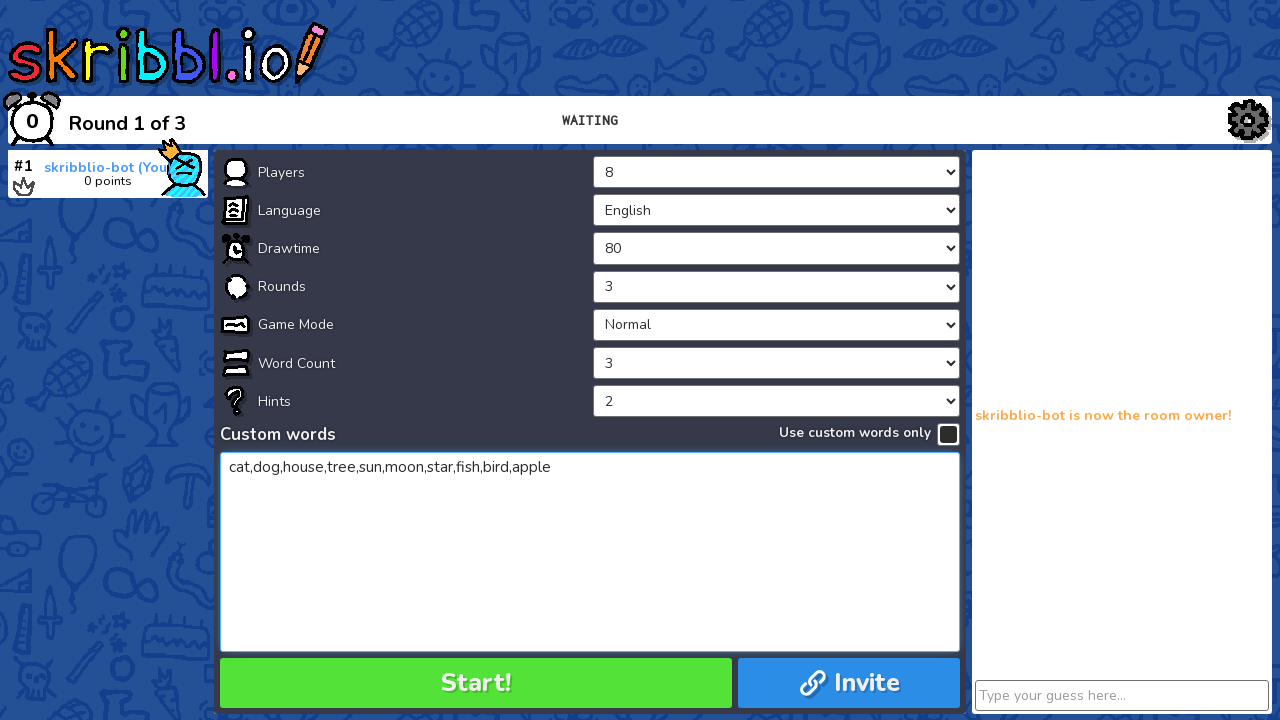